Tests hover functionality by moving mouse over elements to reveal hidden content

Starting URL: http://the-internet.herokuapp.com/

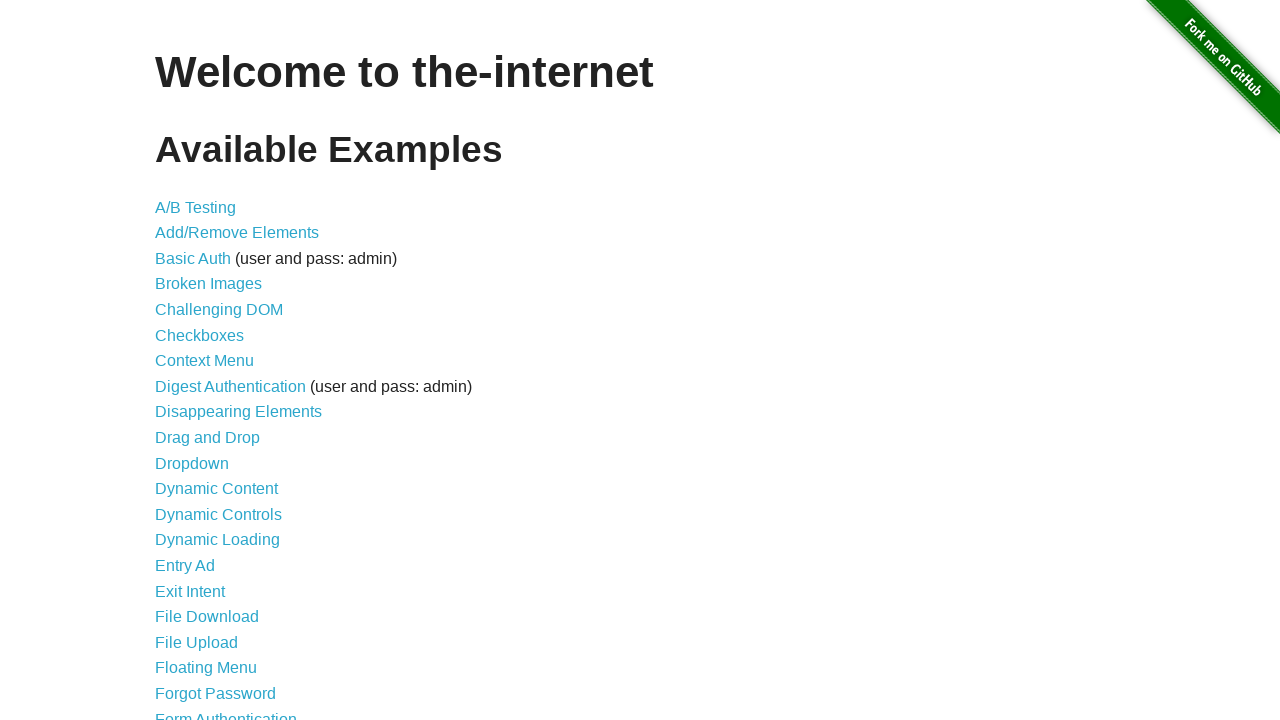

Clicked on Hovers link to navigate to hover test page at (180, 360) on text=Hovers
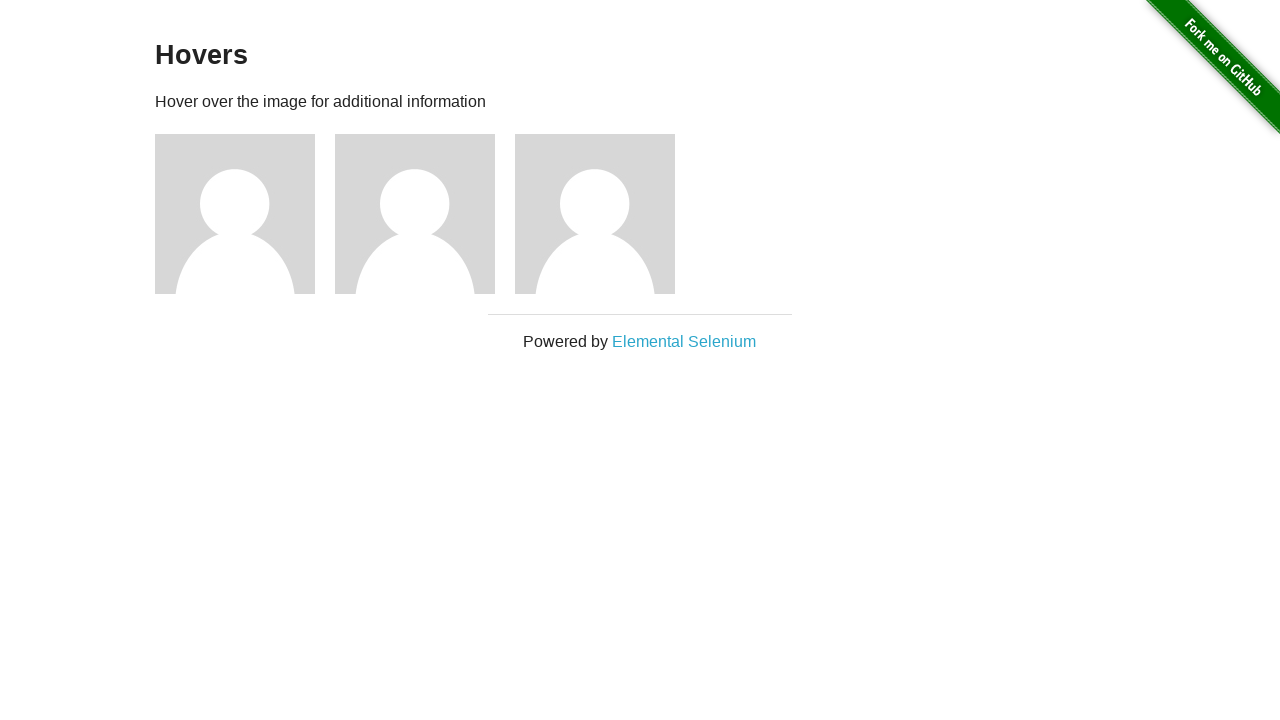

Located all figure elements on the page
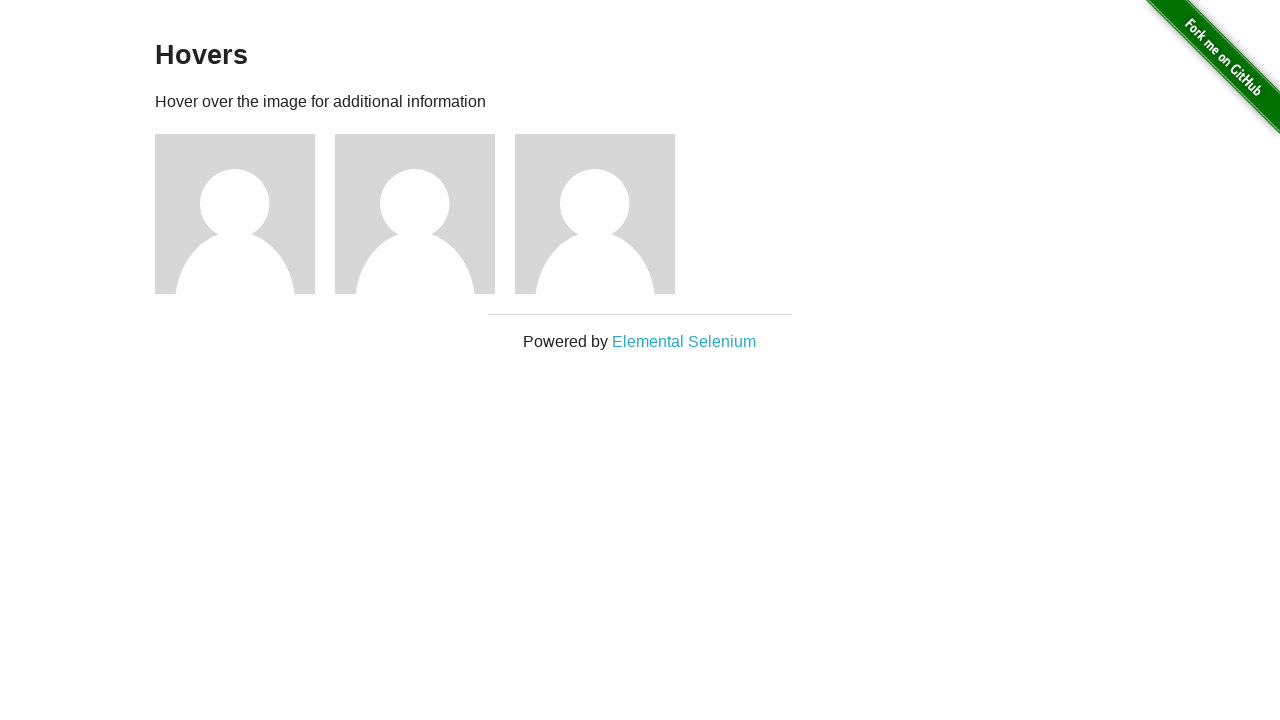

Hovered over figure 1 to reveal hidden content at (245, 214) on .figure >> nth=0
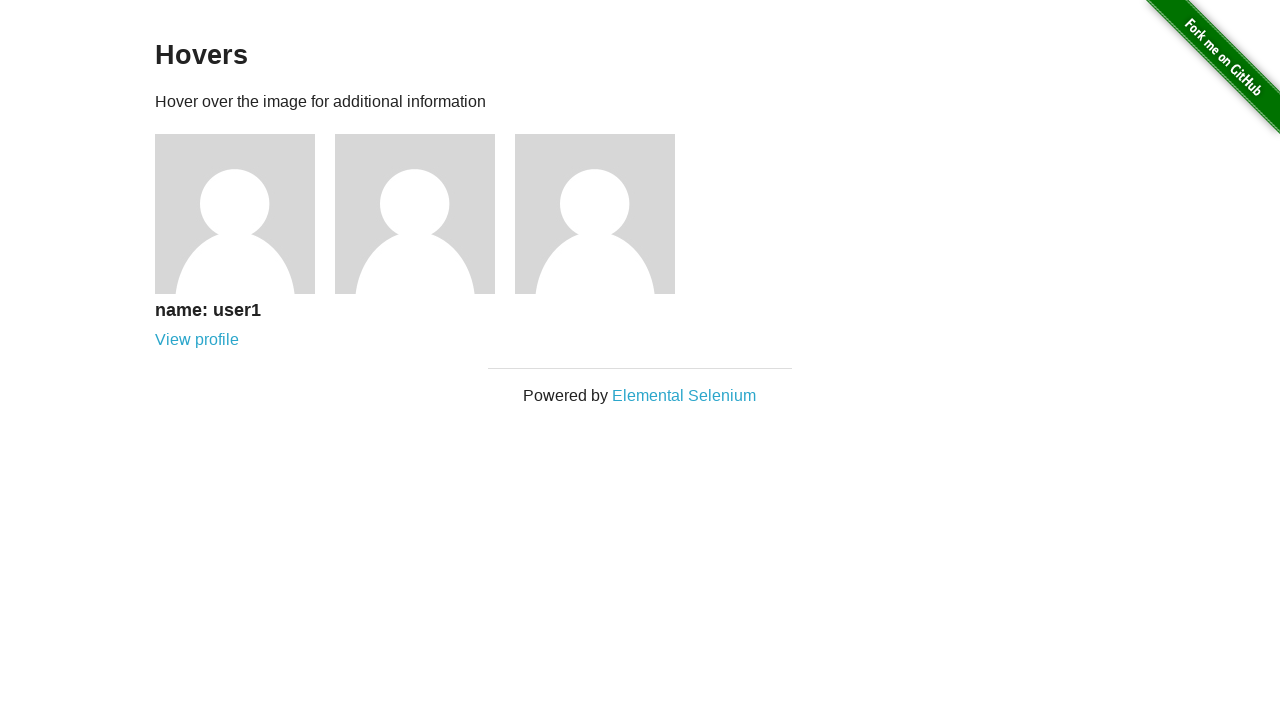

Clicked on figure 1 at (245, 241) on .figure >> nth=0
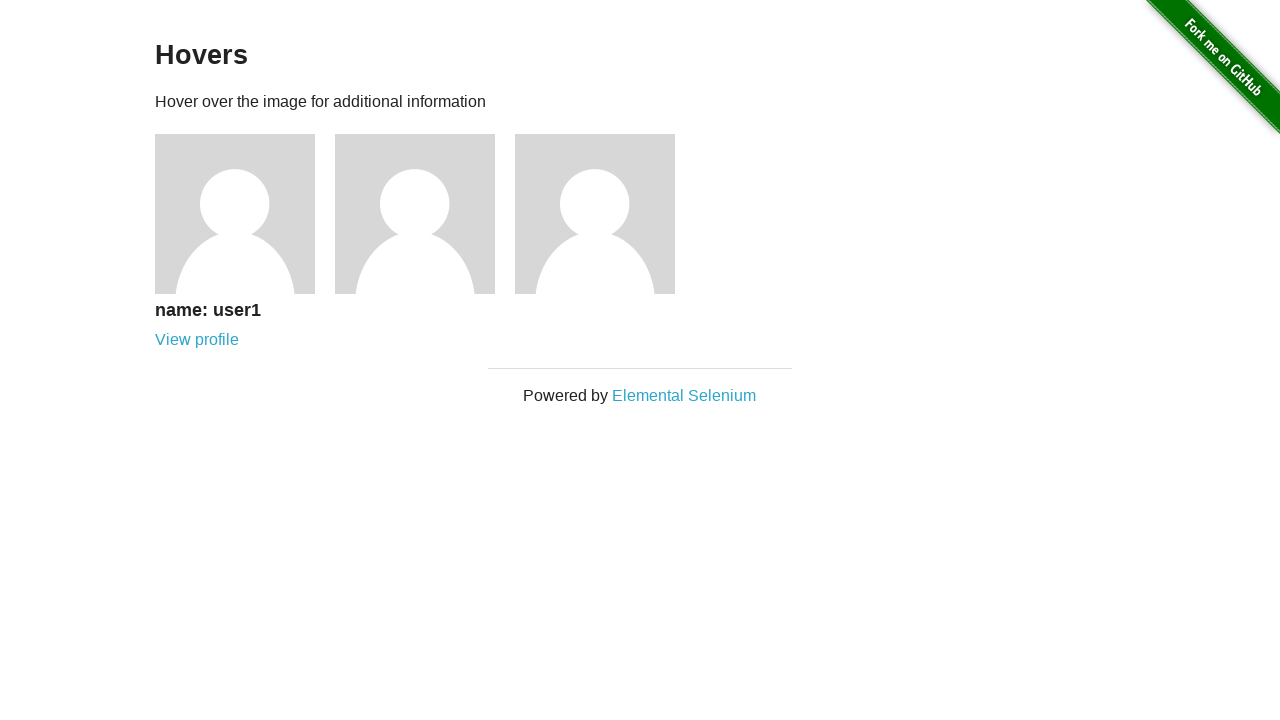

Verified that username heading is visible for user 1
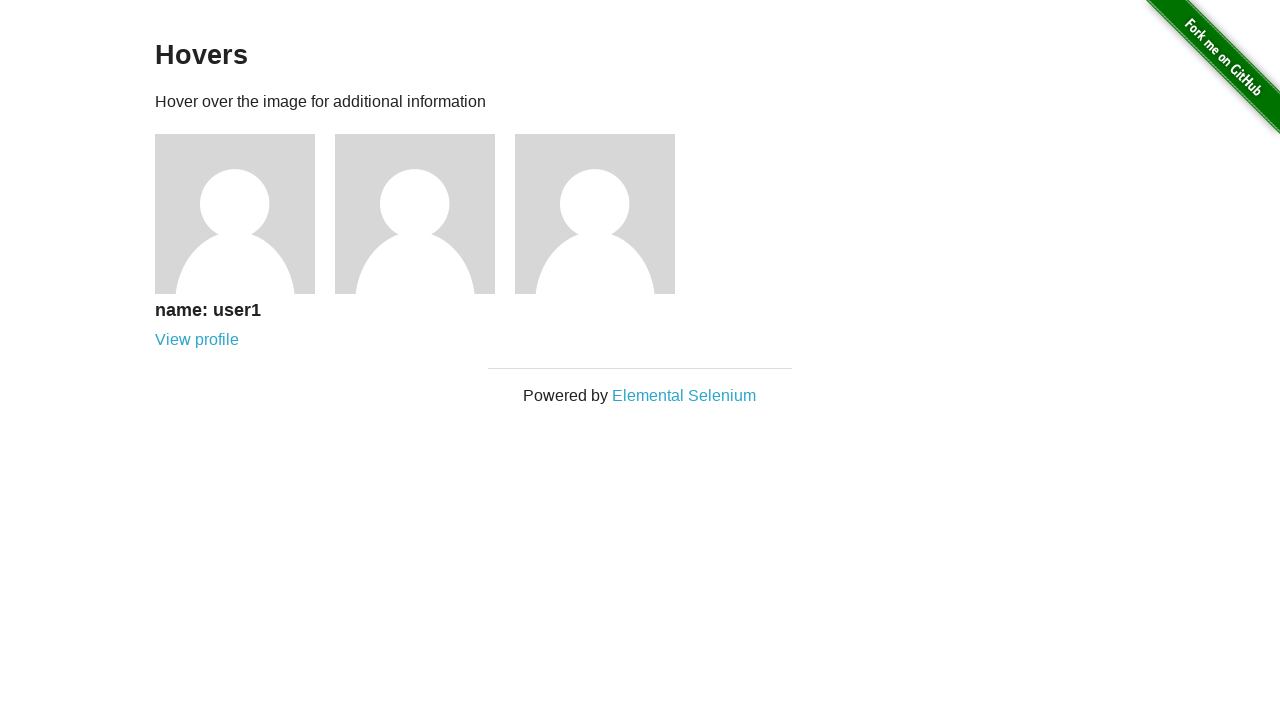

Confirmed username text is 'name: user1'
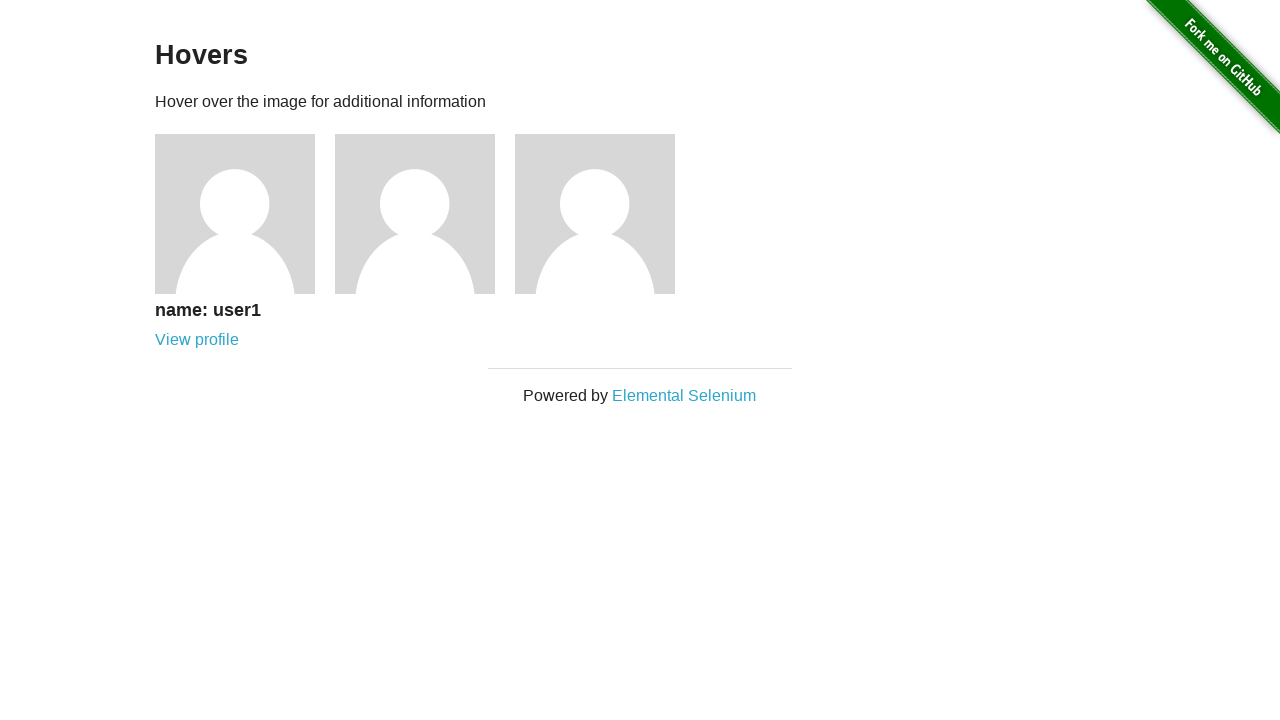

Hovered over figure 2 to reveal hidden content at (425, 214) on .figure >> nth=1
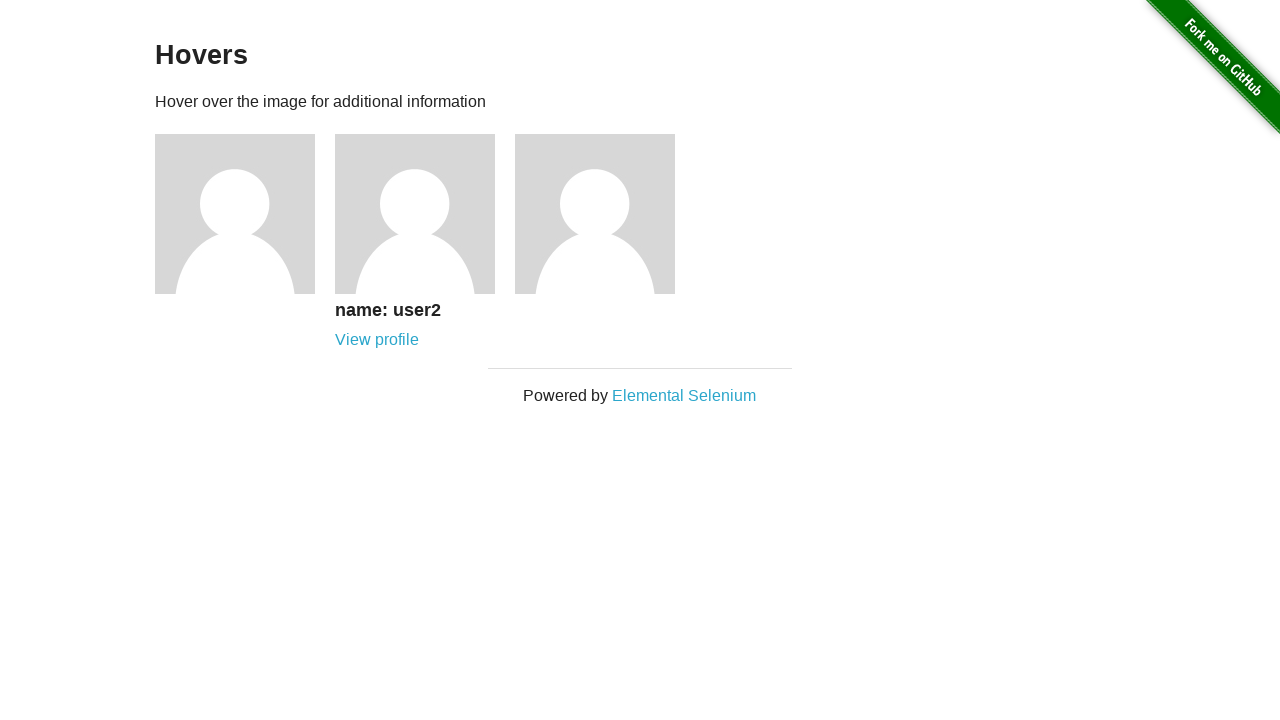

Clicked on figure 2 at (425, 241) on .figure >> nth=1
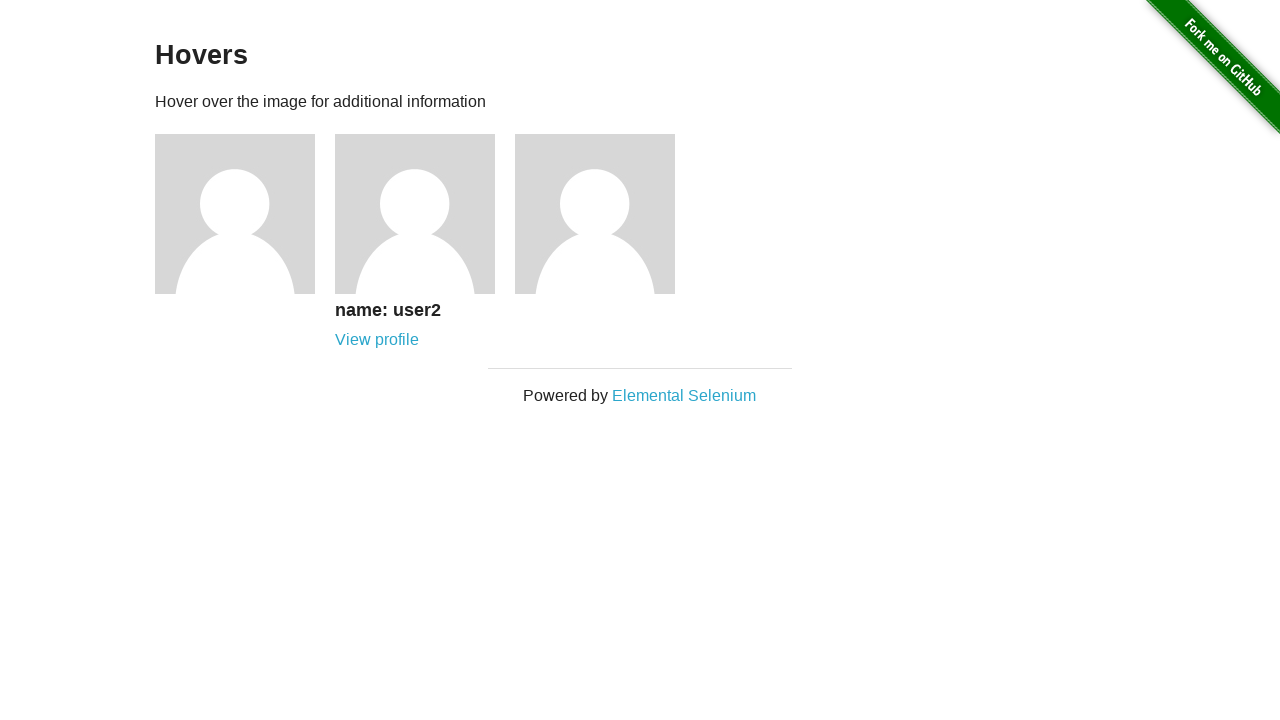

Verified that username heading is visible for user 2
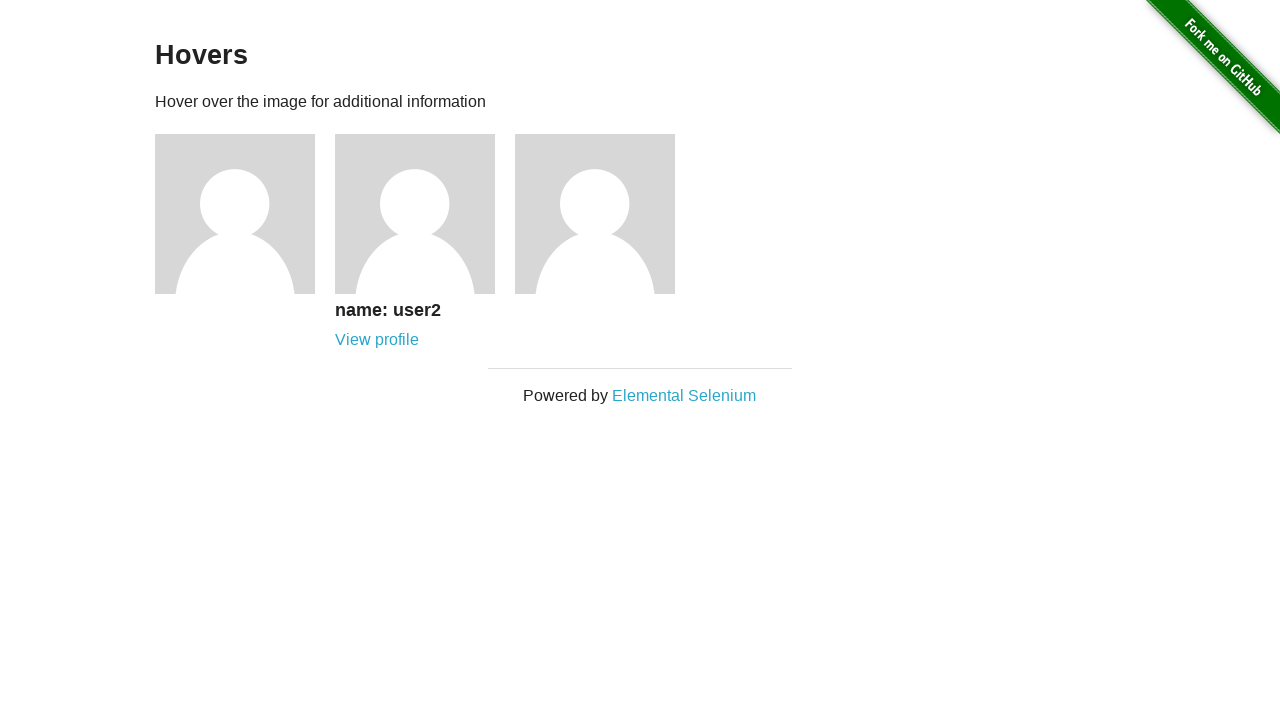

Confirmed username text is 'name: user2'
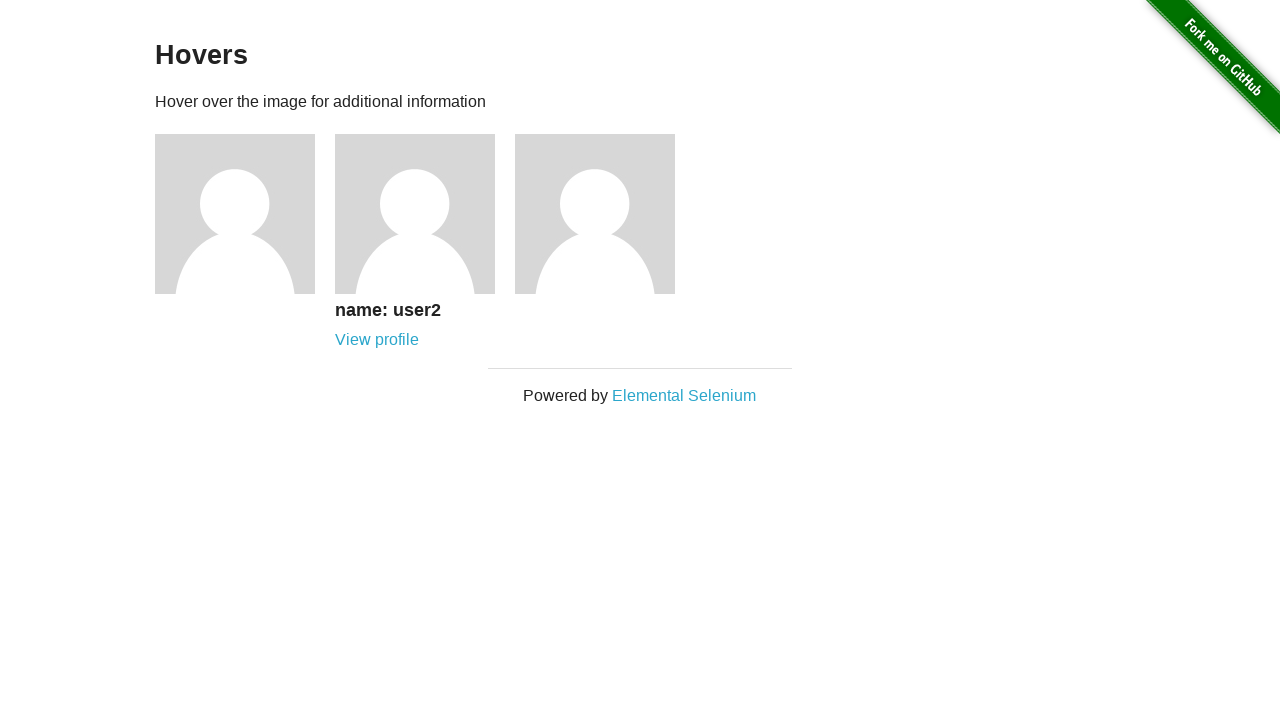

Hovered over figure 3 to reveal hidden content at (605, 214) on .figure >> nth=2
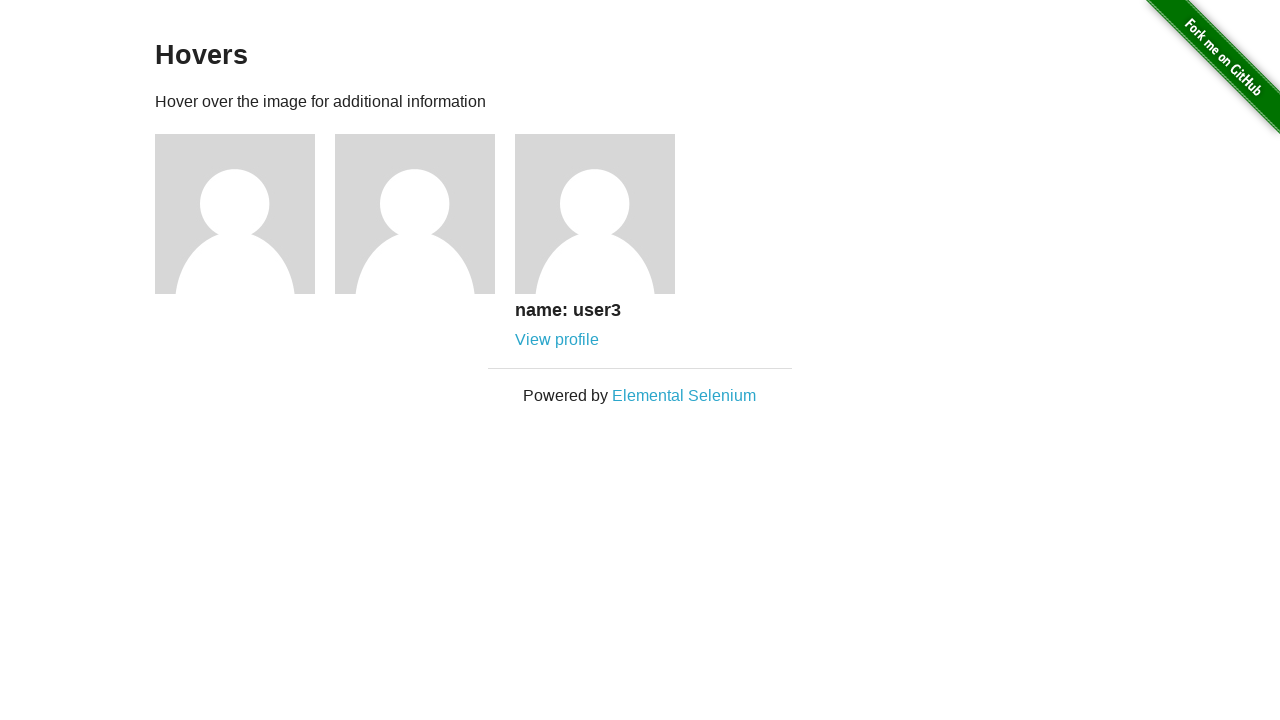

Clicked on figure 3 at (605, 241) on .figure >> nth=2
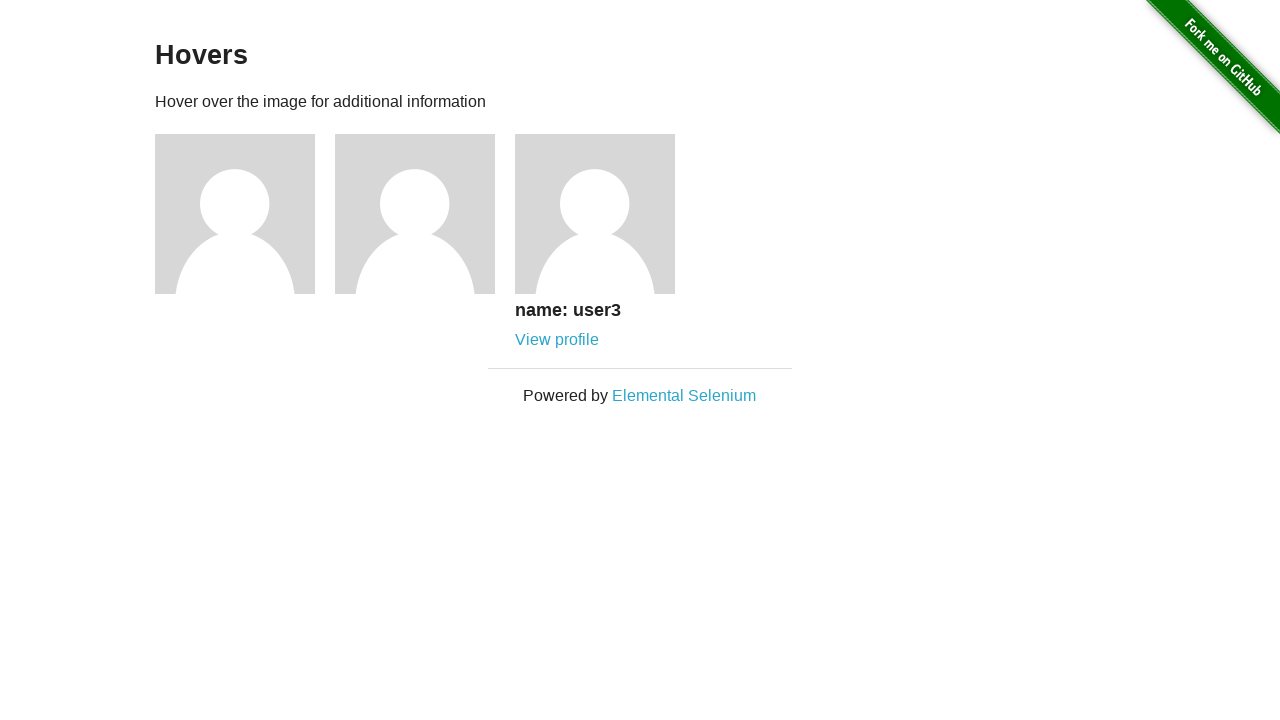

Verified that username heading is visible for user 3
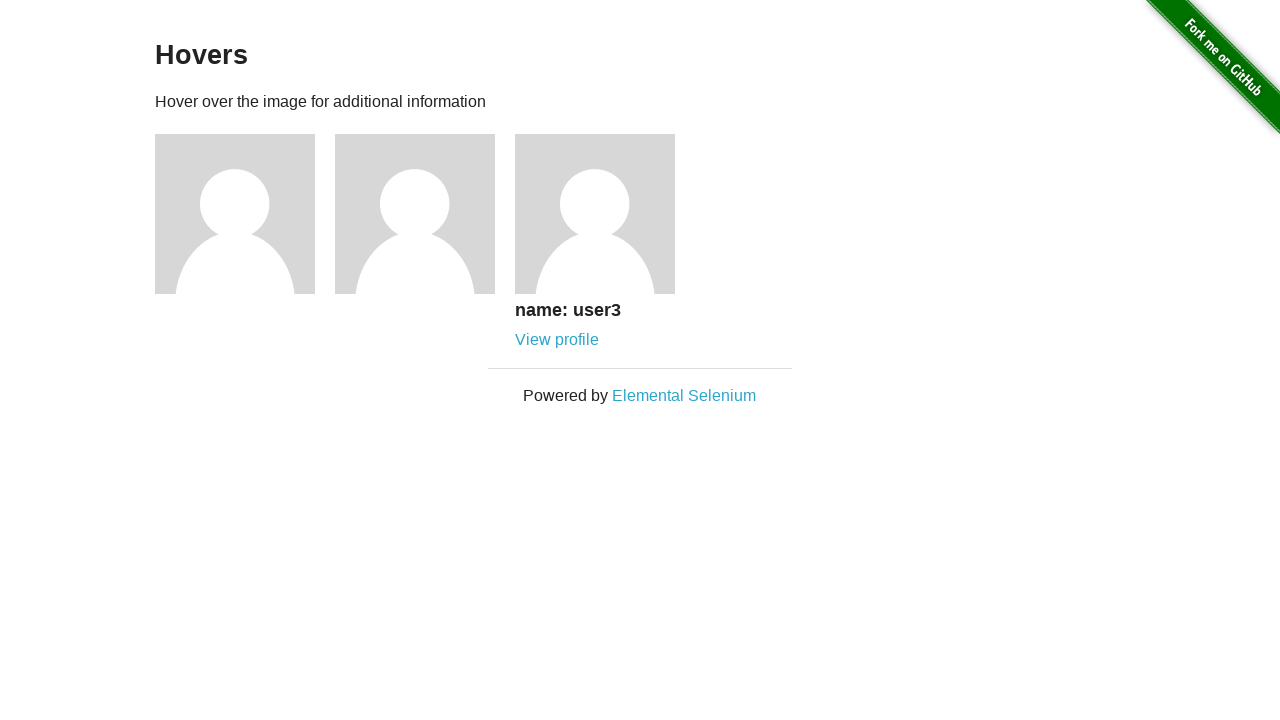

Confirmed username text is 'name: user3'
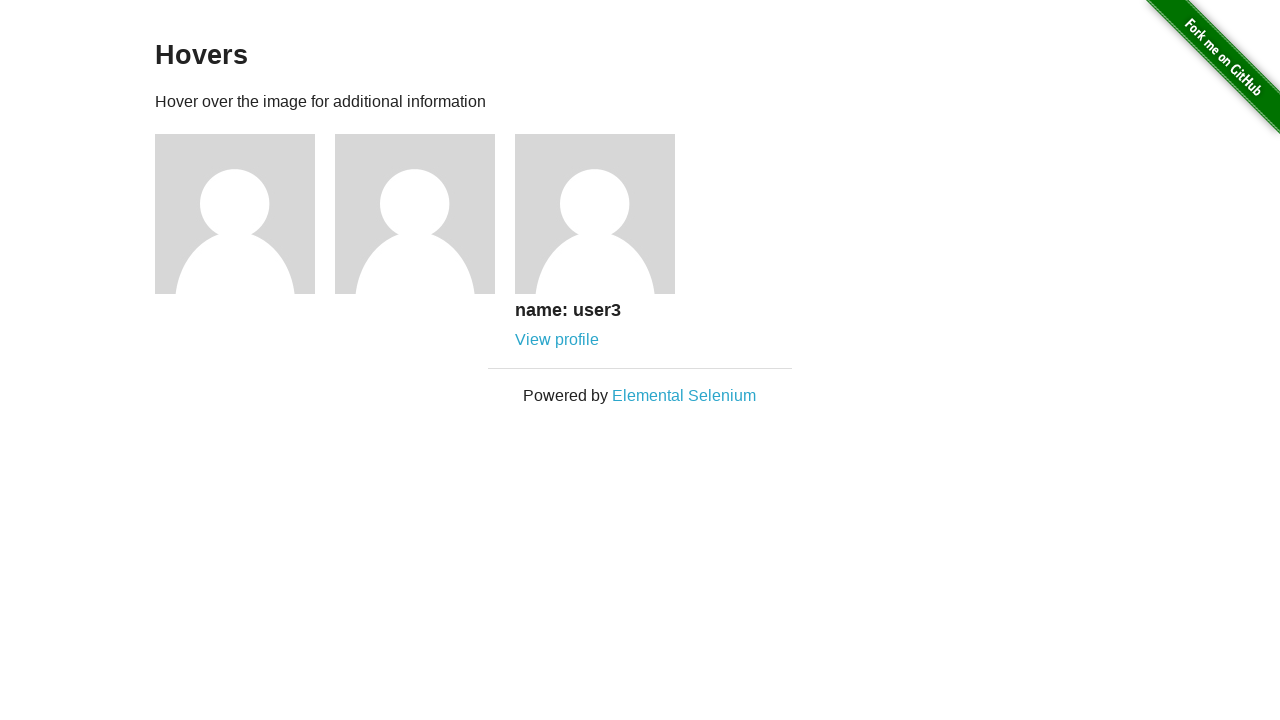

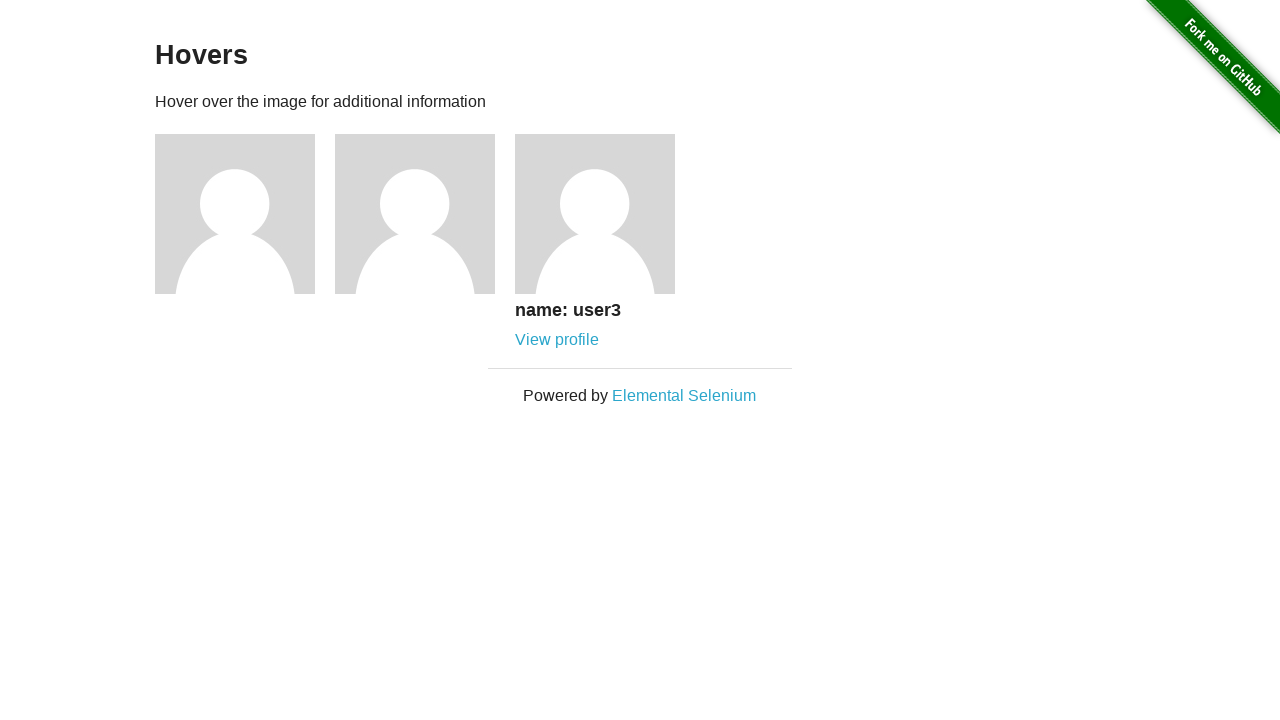